Tests that new todo items are appended to the bottom of the list and the counter displays correctly.

Starting URL: https://demo.playwright.dev/todomvc

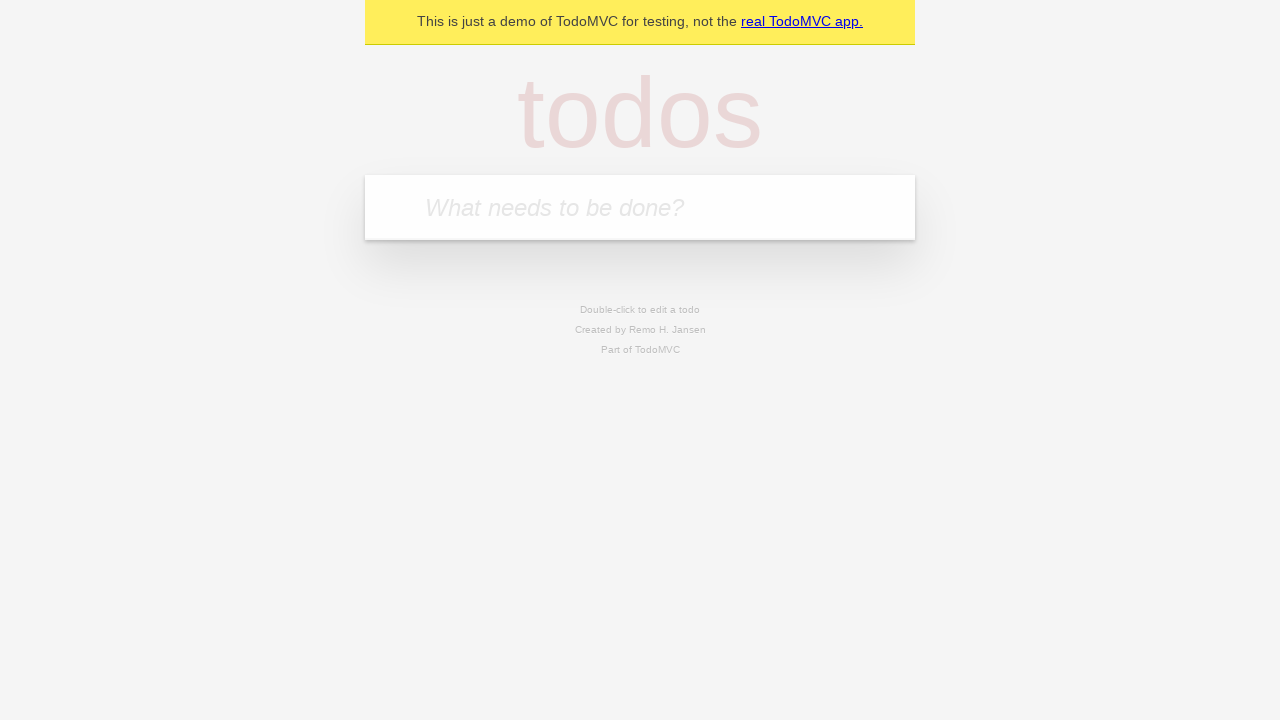

Filled todo input with 'buy some cheese' on internal:attr=[placeholder="What needs to be done?"i]
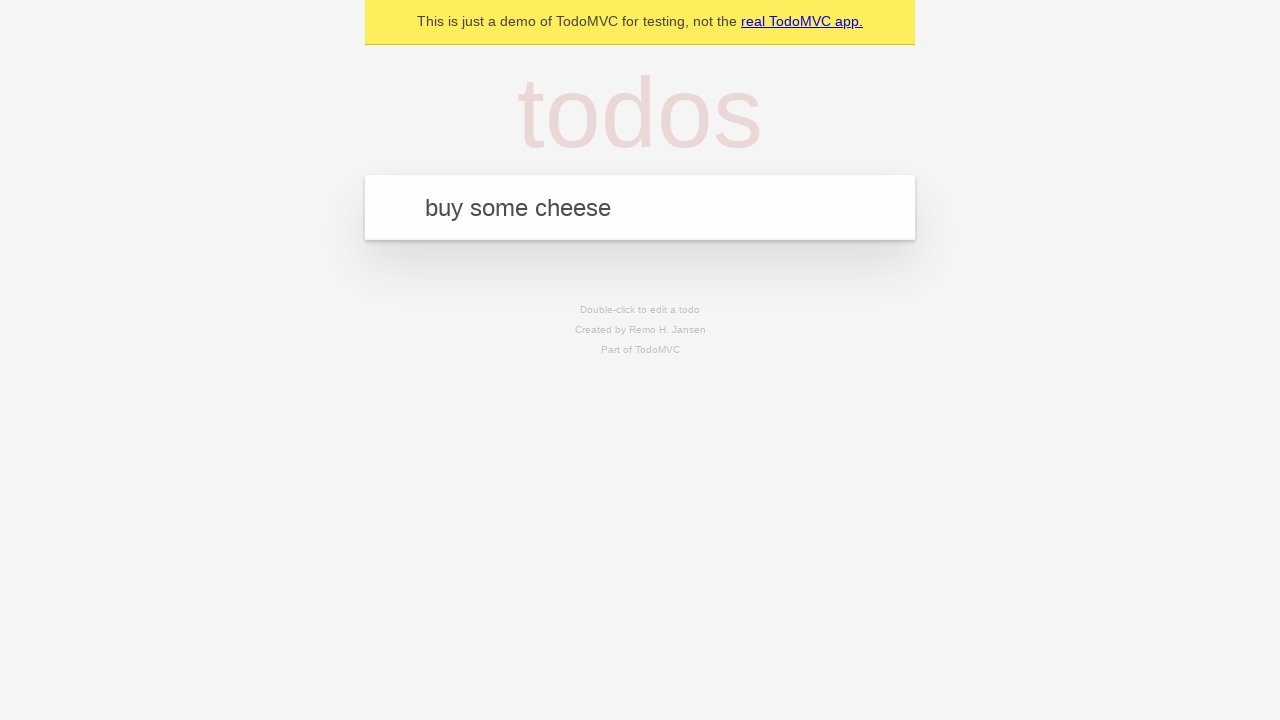

Pressed Enter to add first todo item on internal:attr=[placeholder="What needs to be done?"i]
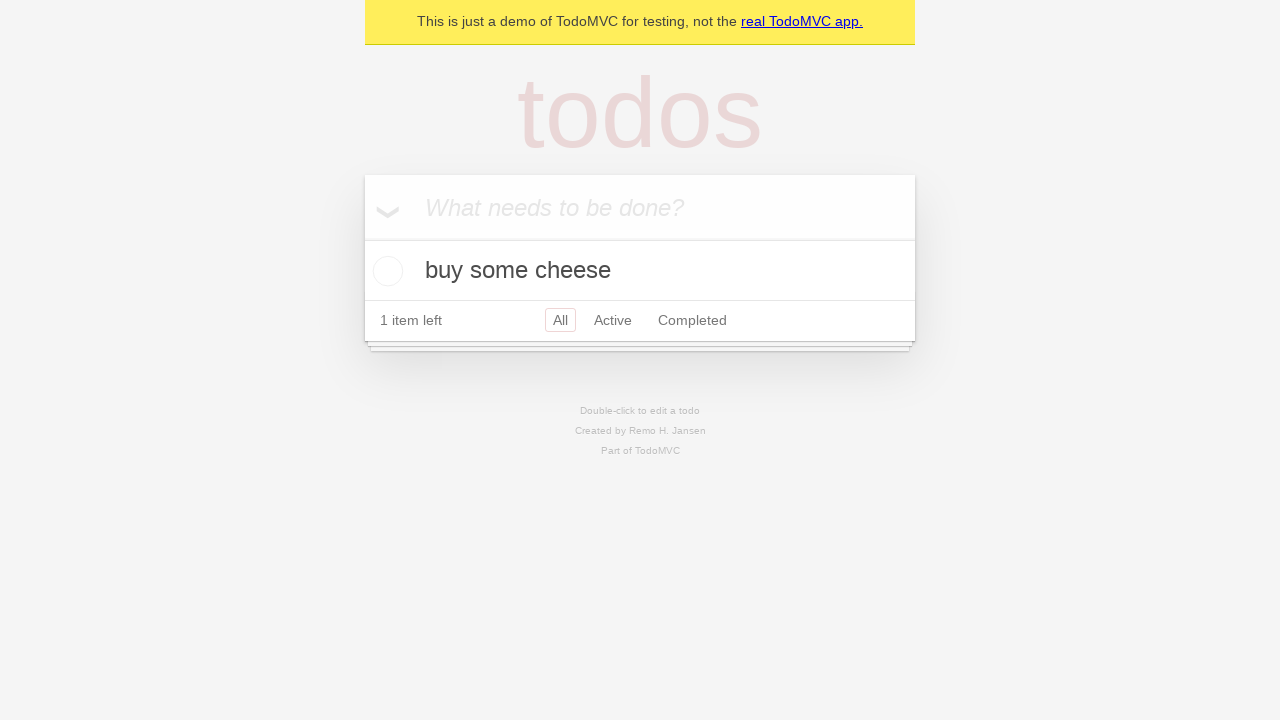

Filled todo input with 'feed the cat' on internal:attr=[placeholder="What needs to be done?"i]
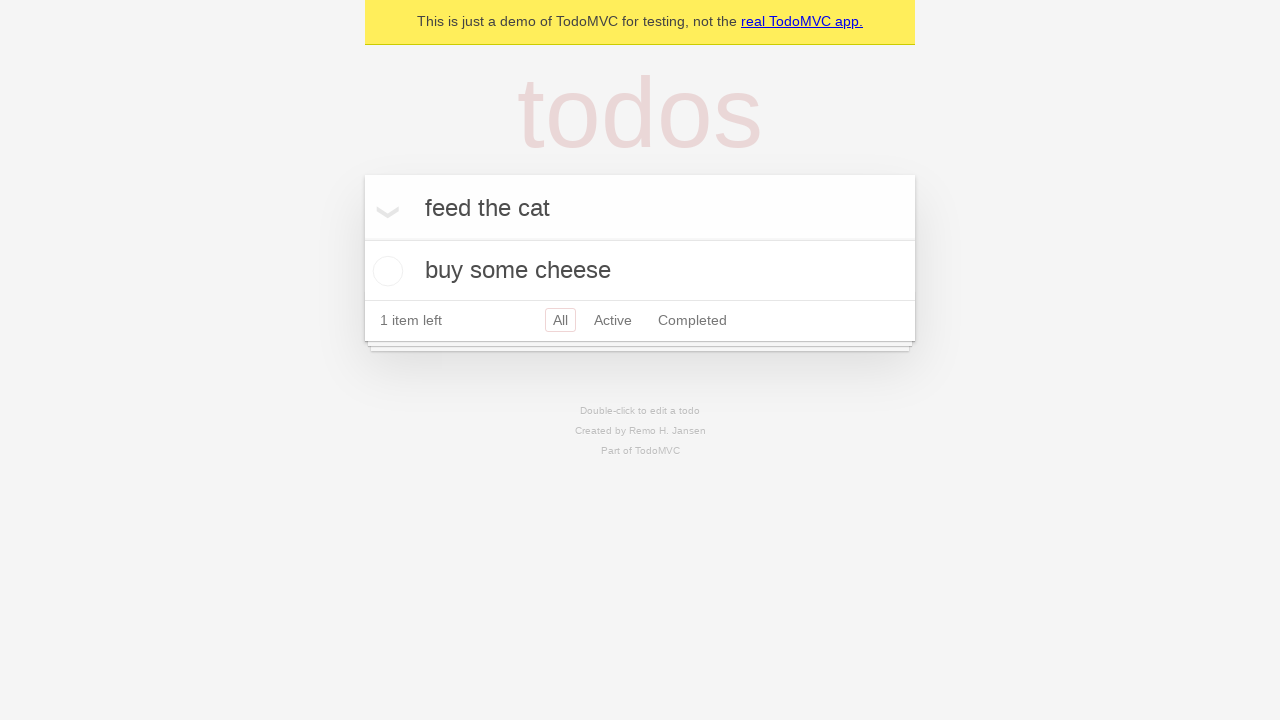

Pressed Enter to add second todo item on internal:attr=[placeholder="What needs to be done?"i]
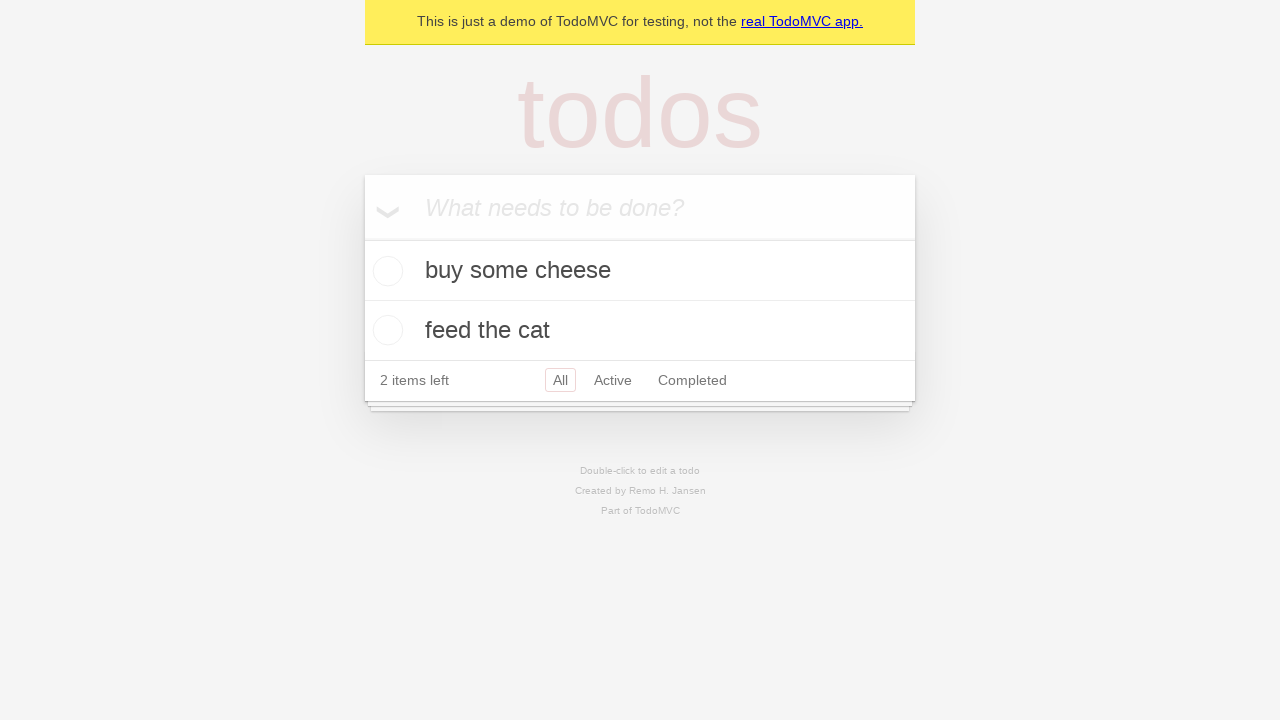

Filled todo input with 'book a doctors appointment' on internal:attr=[placeholder="What needs to be done?"i]
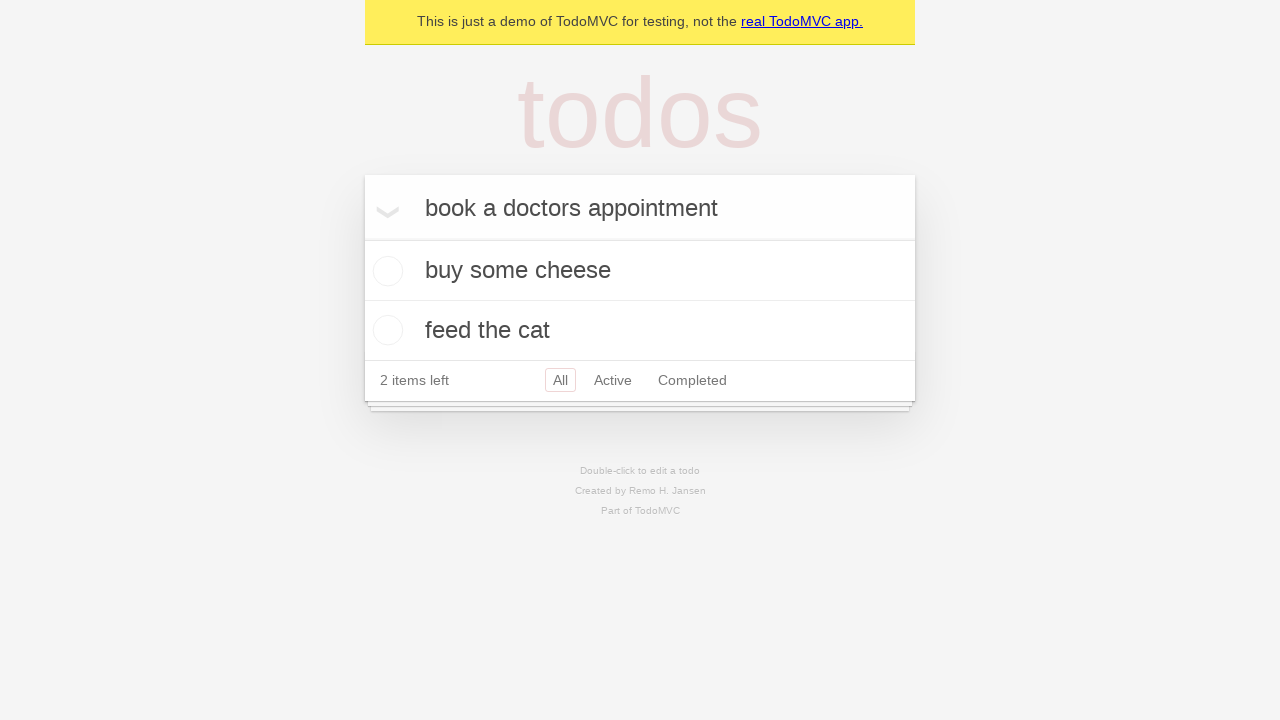

Pressed Enter to add third todo item on internal:attr=[placeholder="What needs to be done?"i]
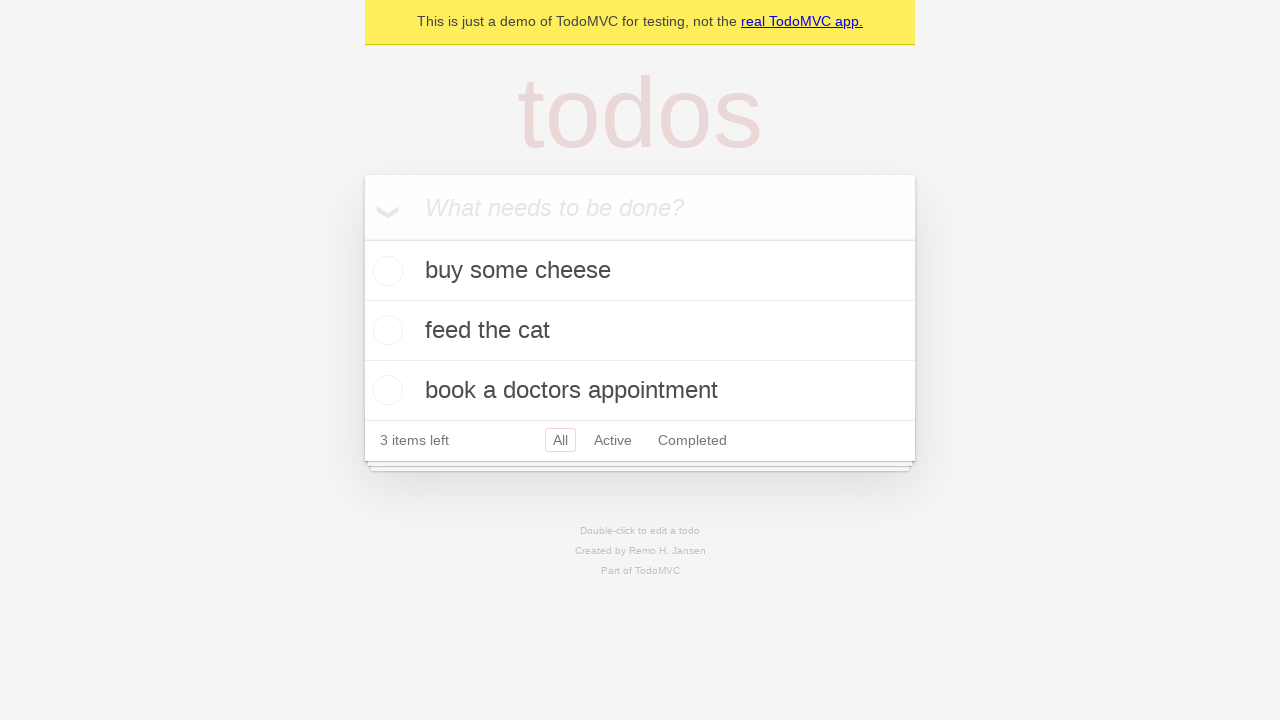

Verified that 3 items left counter is displayed
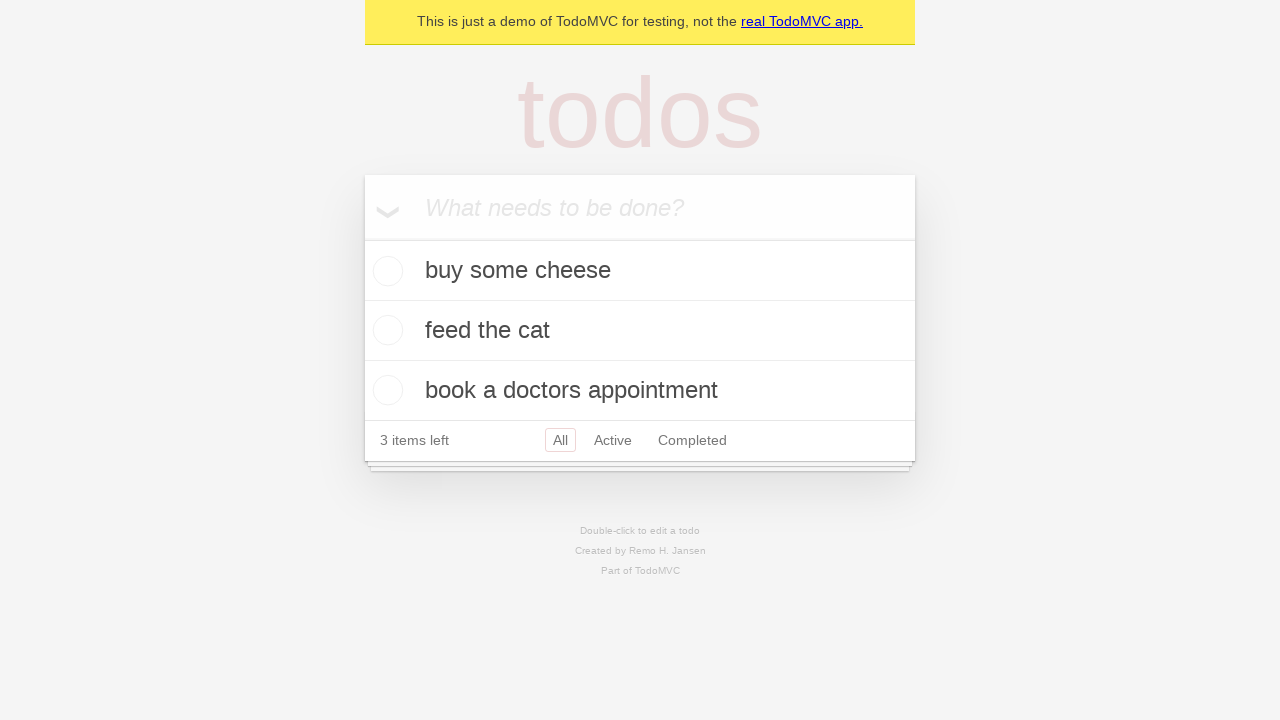

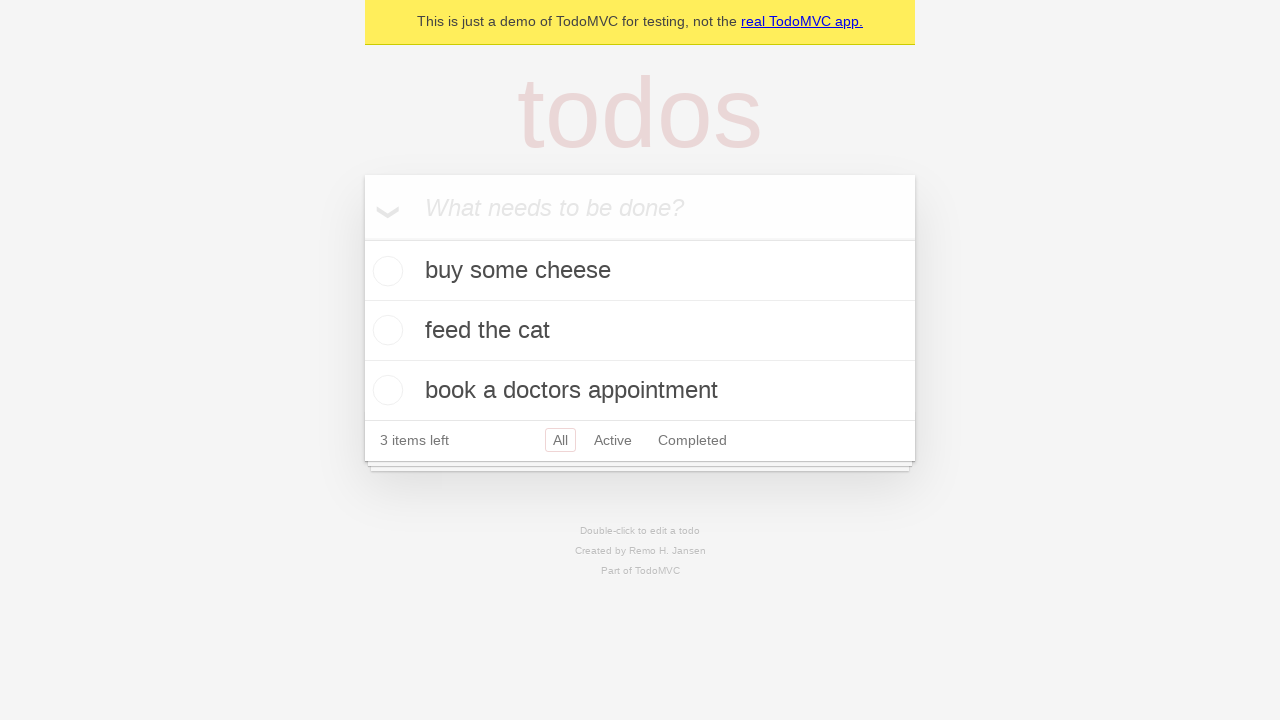